Tests CSS selector interactions by filling form fields with different CSS selector strategies

Starting URL: https://formy-project.herokuapp.com/form

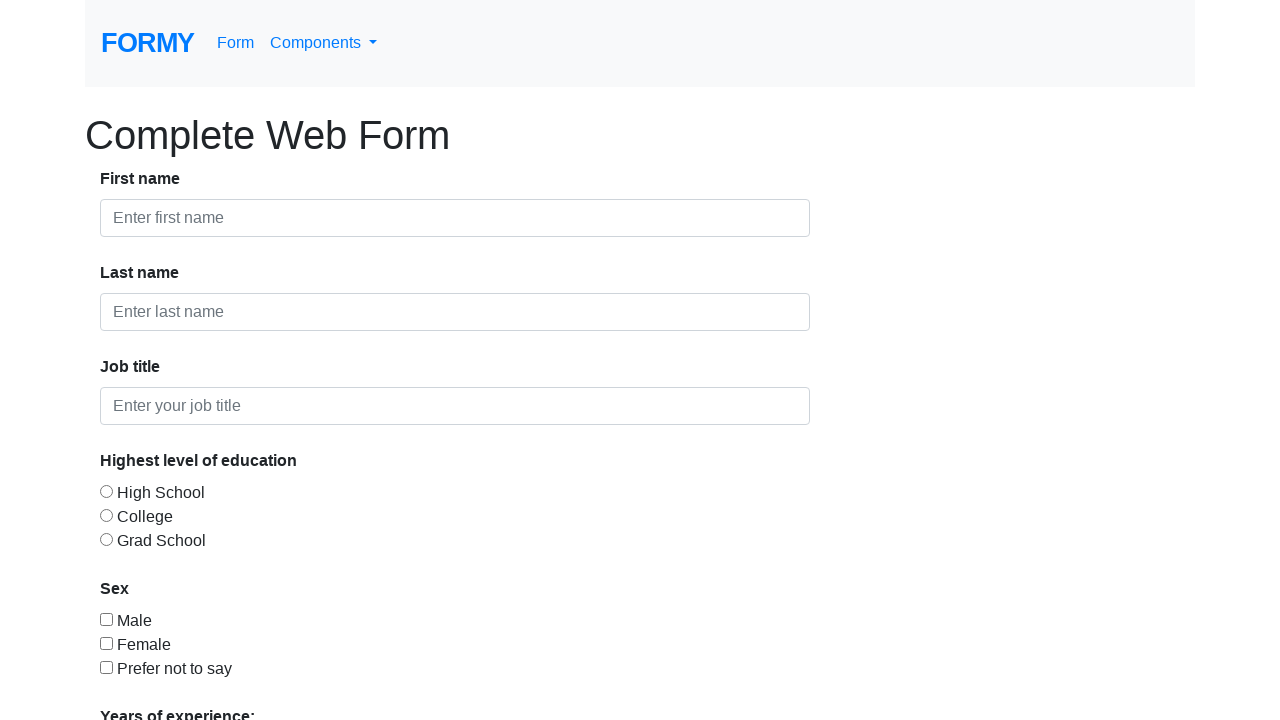

Filled job title field with 'Inginer' using ID selector on #job-title
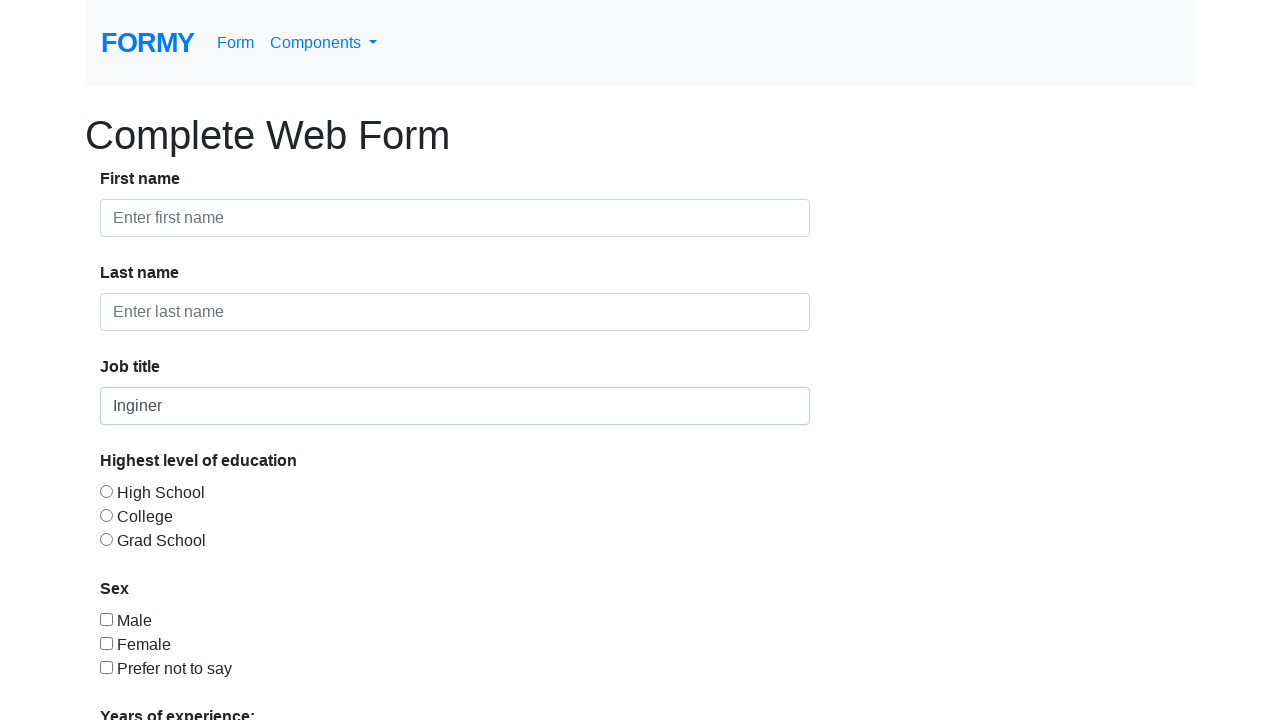

Cleared job title field on #job-title
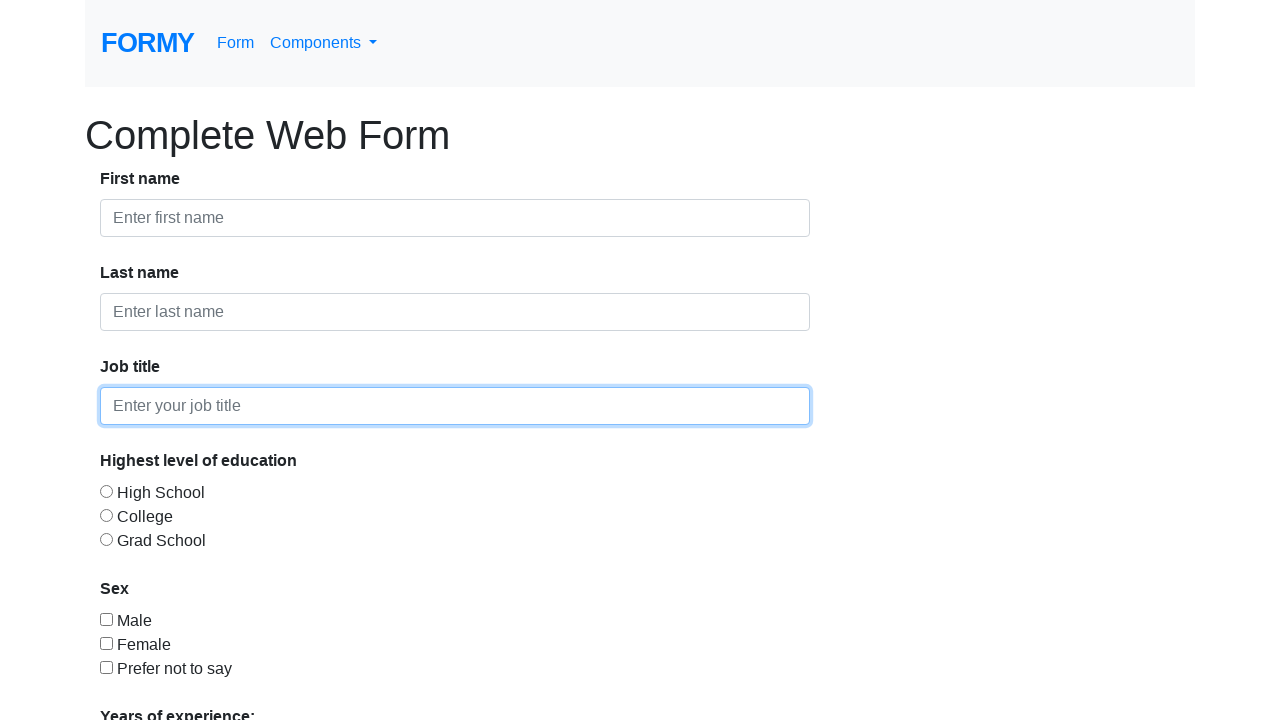

Filled form control field with 'Oprea' using class selector on input.form-control
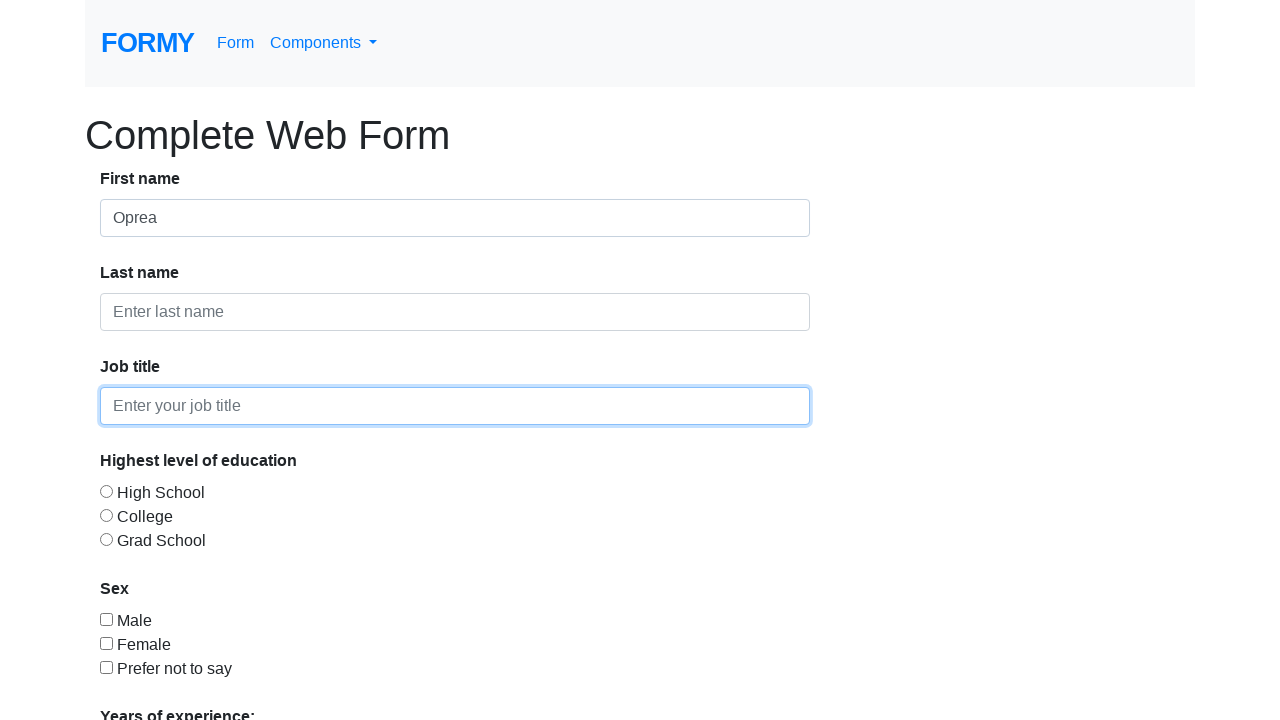

Cleared form control field on input.form-control
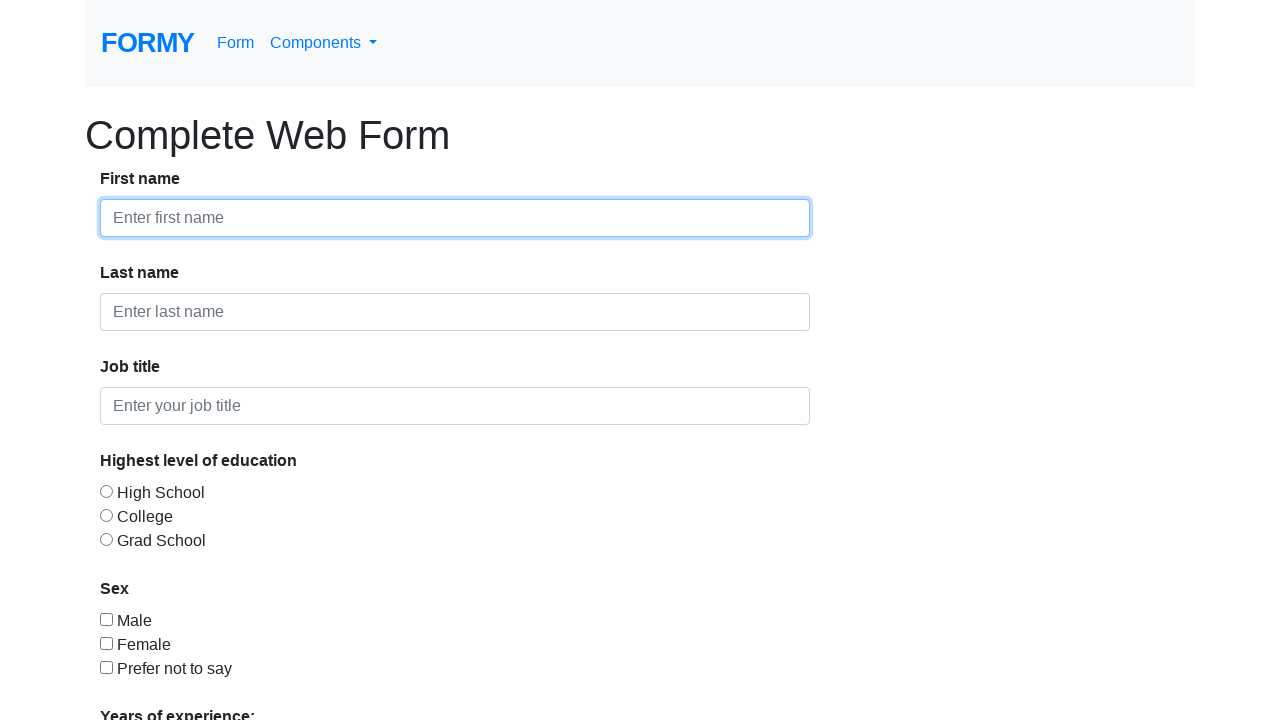

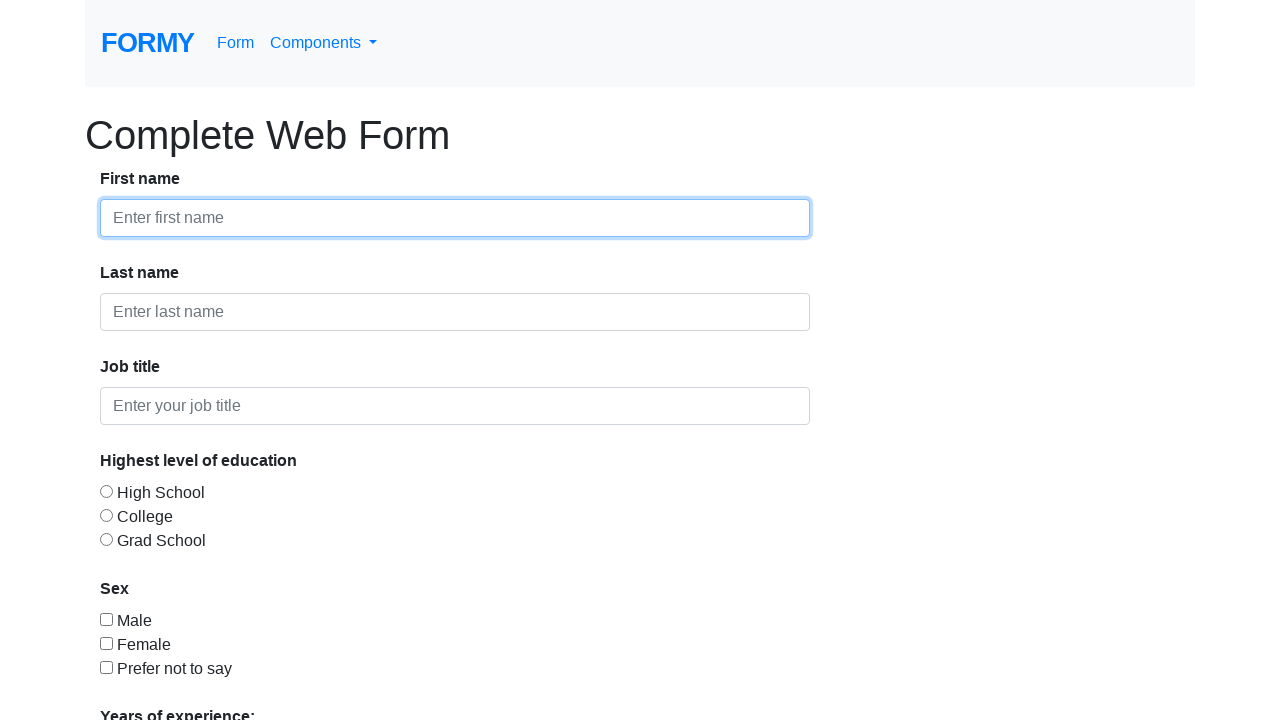